Tests table sorting by clicking the Due column header and verifying that values are sorted in ascending order using CSS pseudo-classes

Starting URL: http://the-internet.herokuapp.com/tables

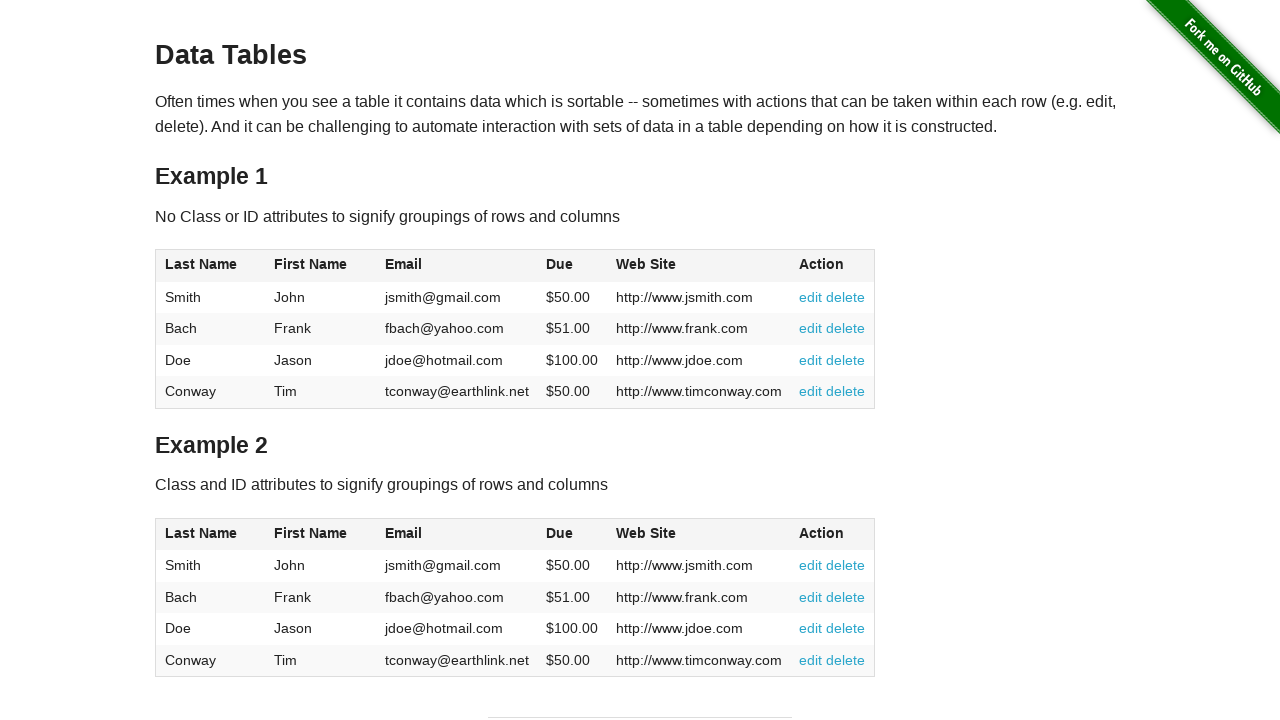

Clicked Due column header (4th column) to sort ascending at (572, 266) on #table1 thead tr th:nth-of-type(4)
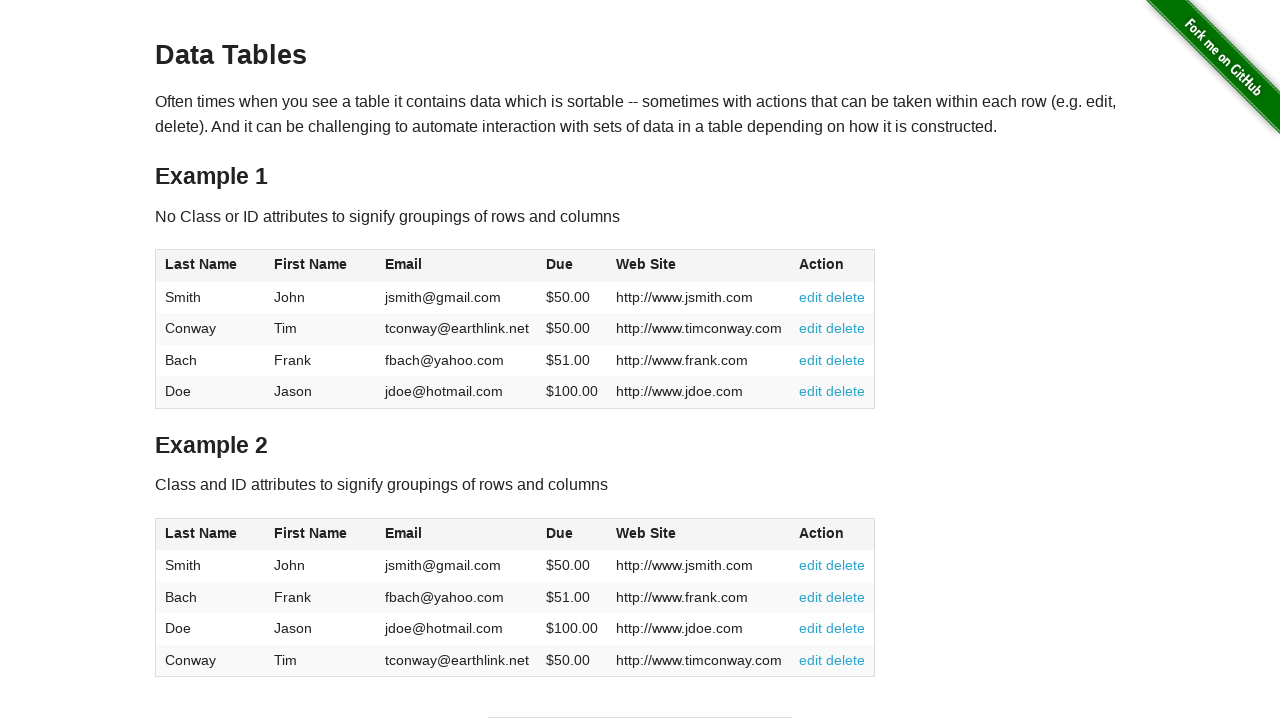

Table sorted and Due column cells verified to be present
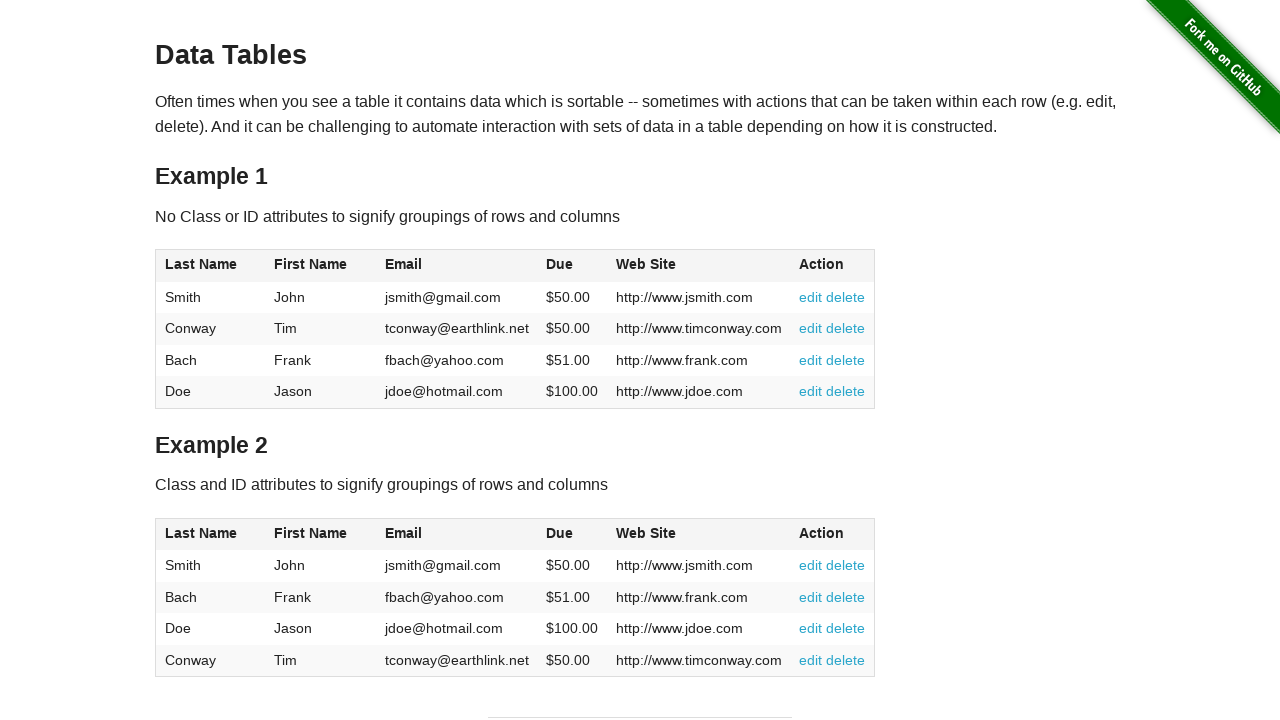

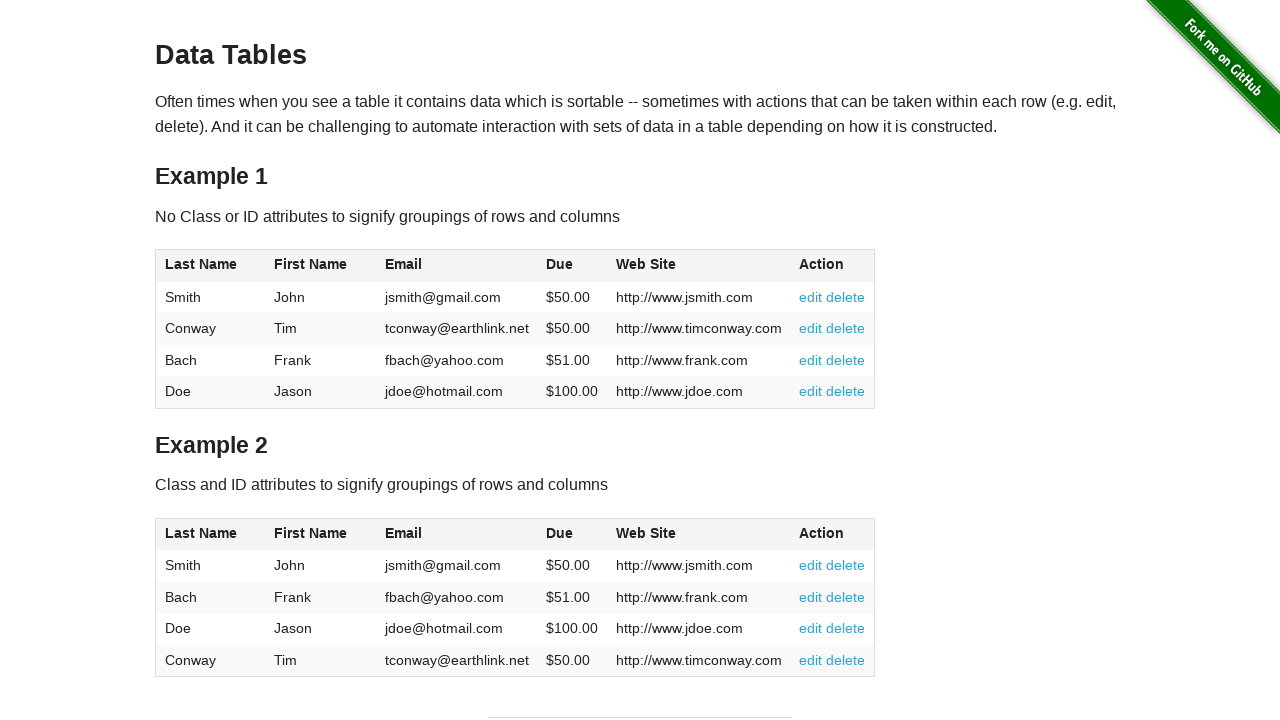